Tests a registration form by filling all required input fields with test data, submitting the form, and verifying the success message is displayed.

Starting URL: http://suninjuly.github.io/registration1.html

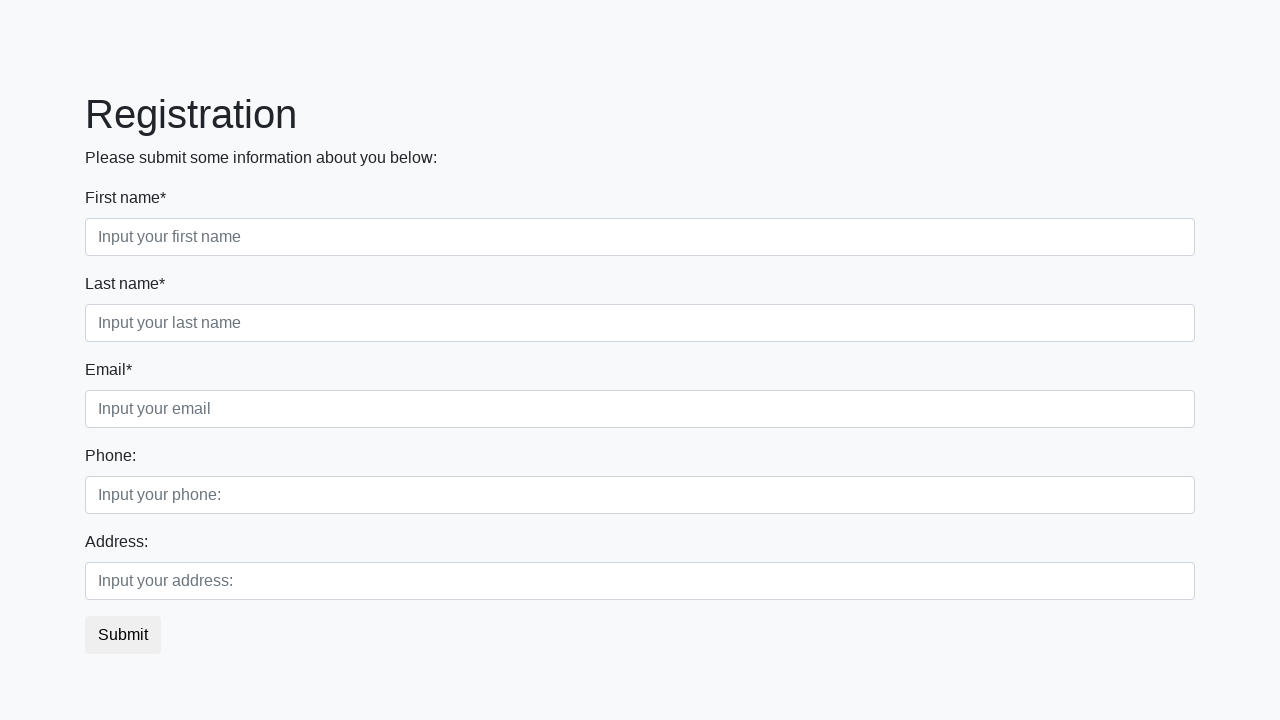

Located all required input fields on registration form
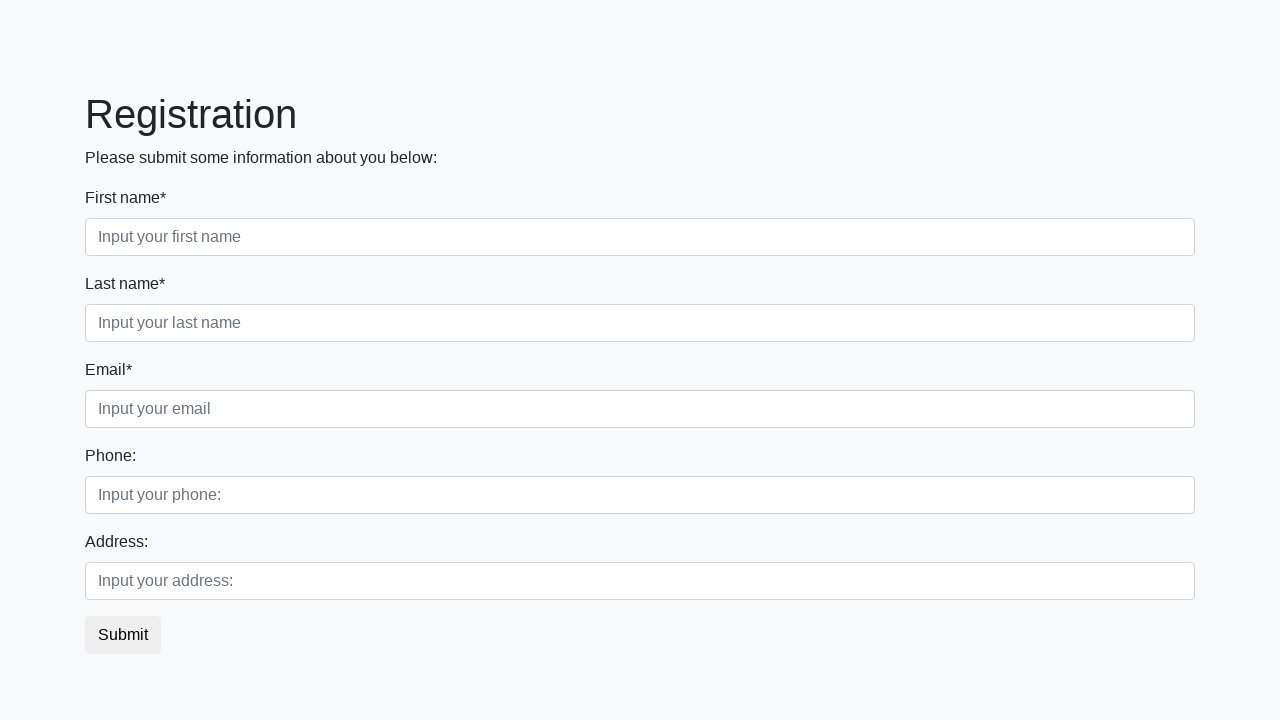

Found 3 required input fields
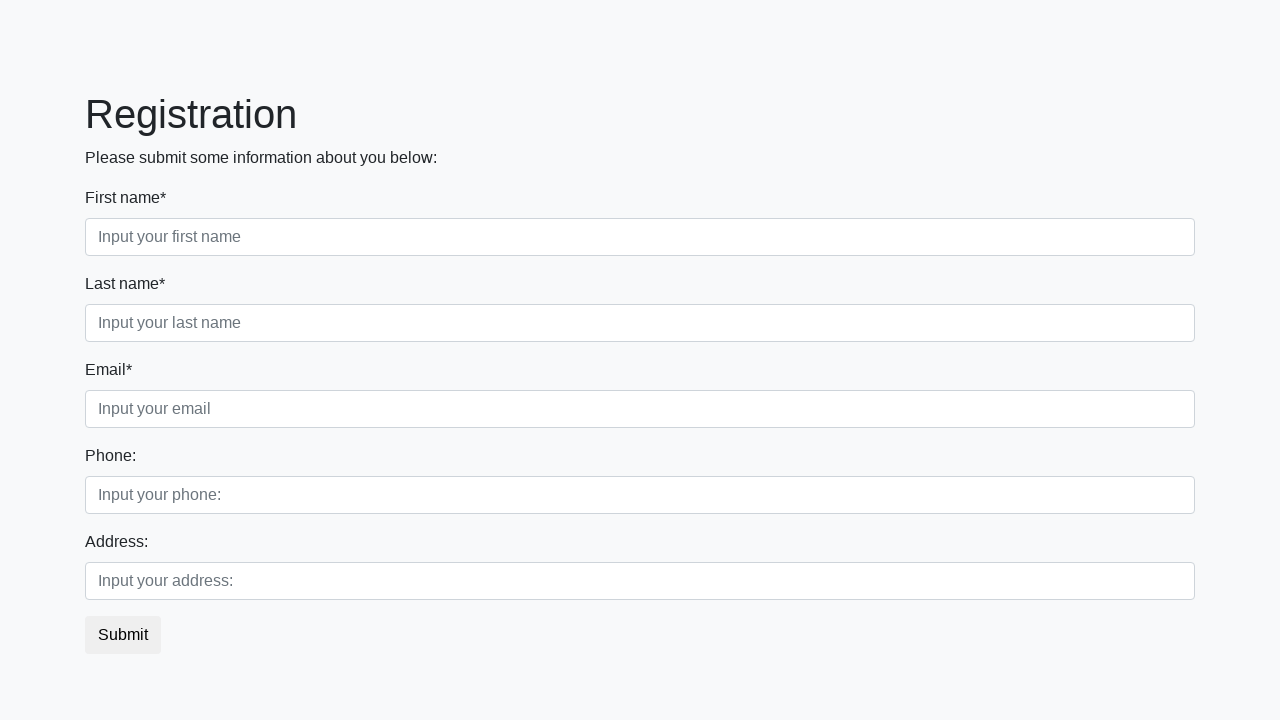

Filled required input field 1 with test data on input[required] >> nth=0
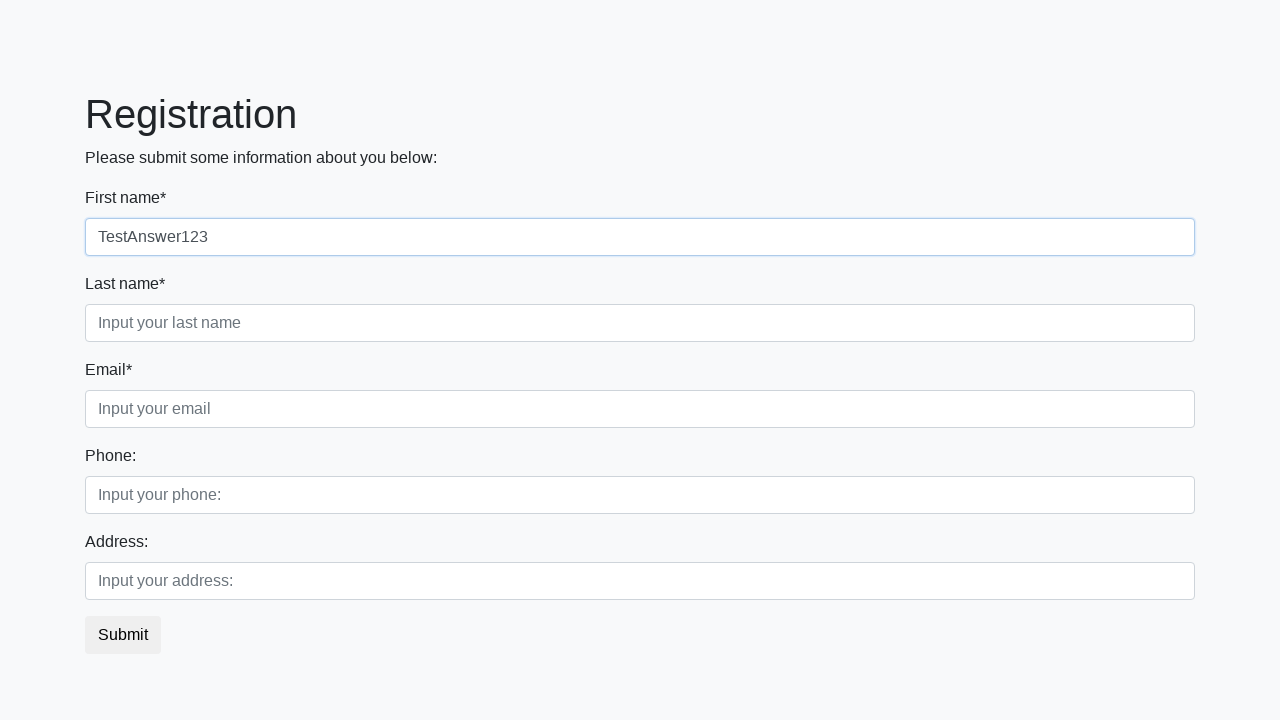

Filled required input field 2 with test data on input[required] >> nth=1
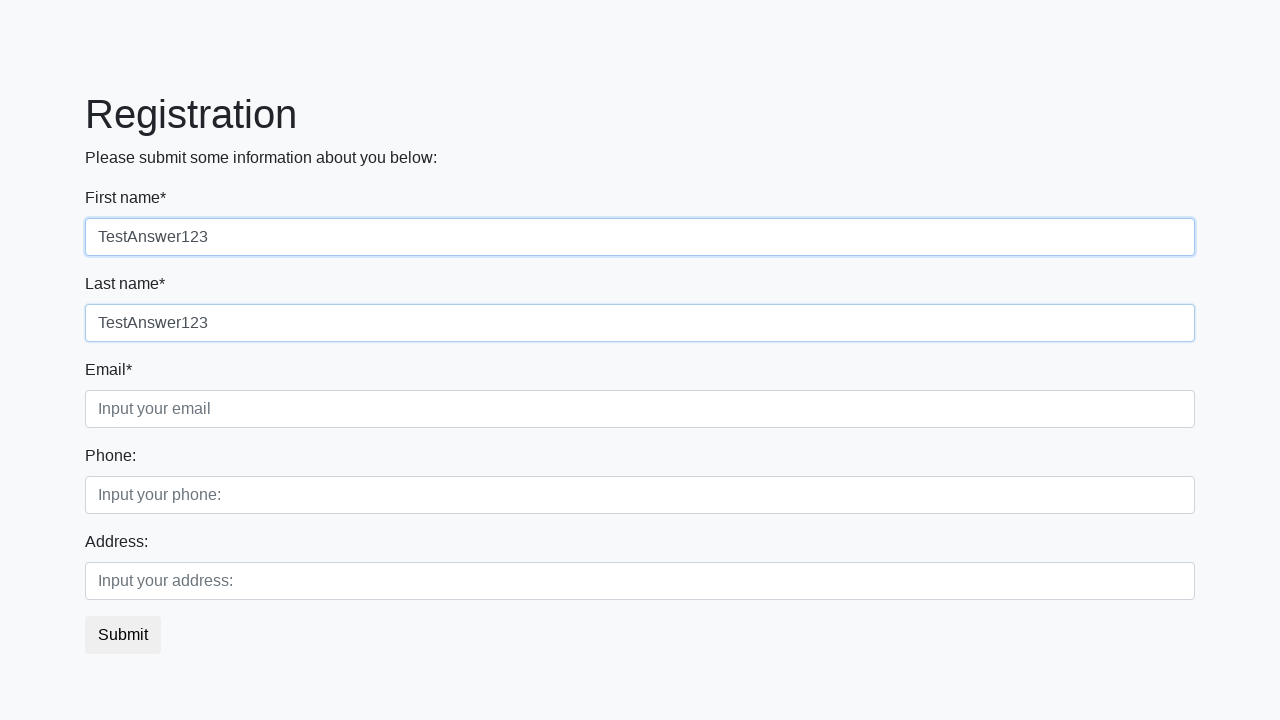

Filled required input field 3 with test data on input[required] >> nth=2
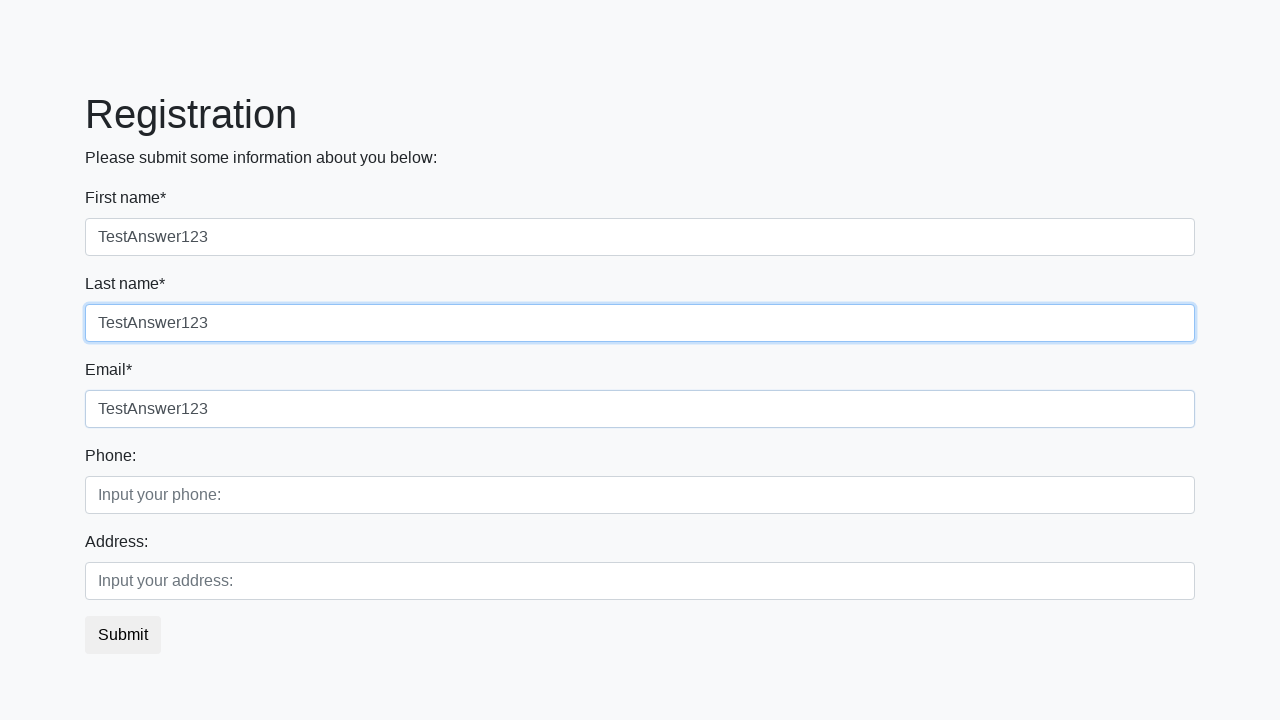

Clicked submit button to register at (123, 635) on button.btn
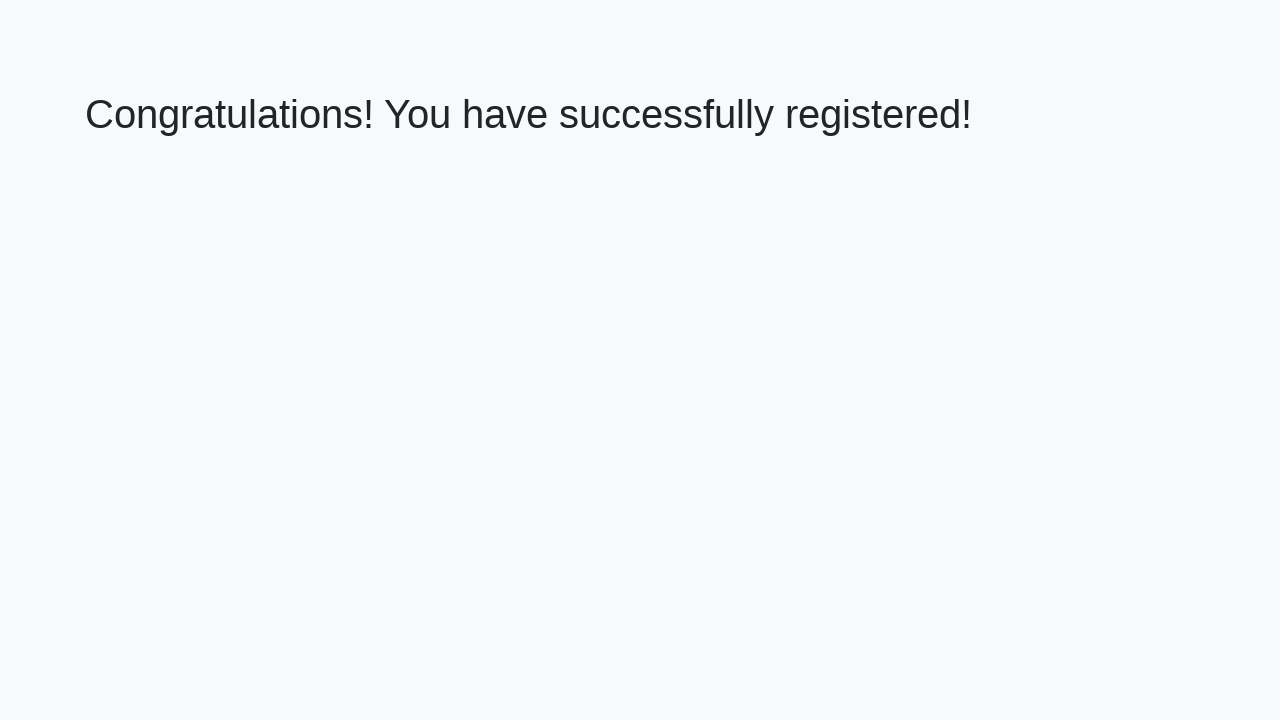

Success page loaded with h1 element
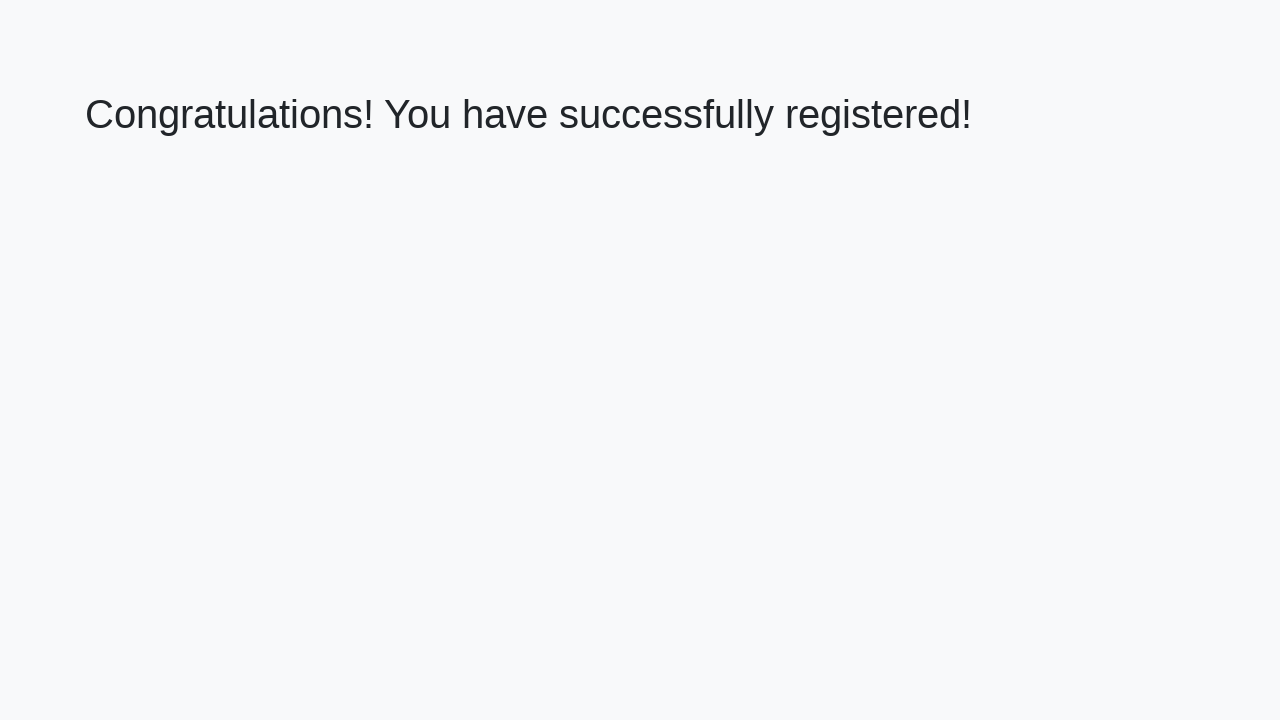

Retrieved success message: 'Congratulations! You have successfully registered!'
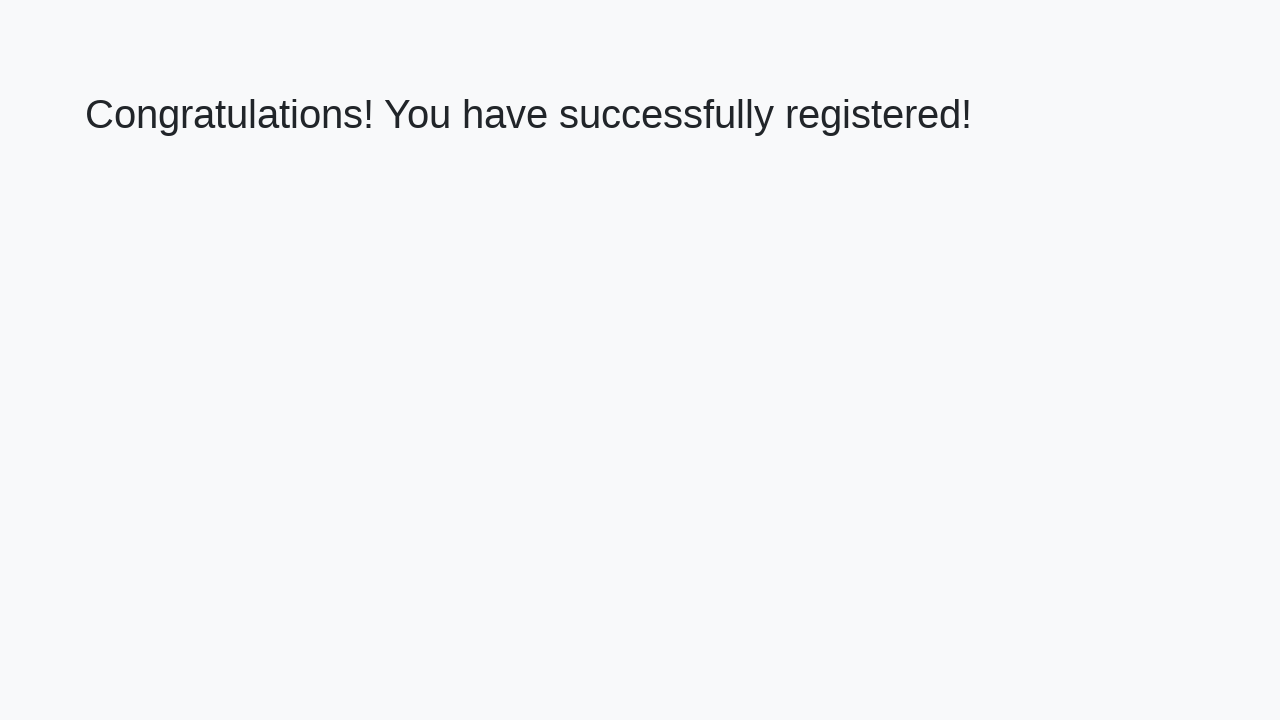

Verified success message matches expected text
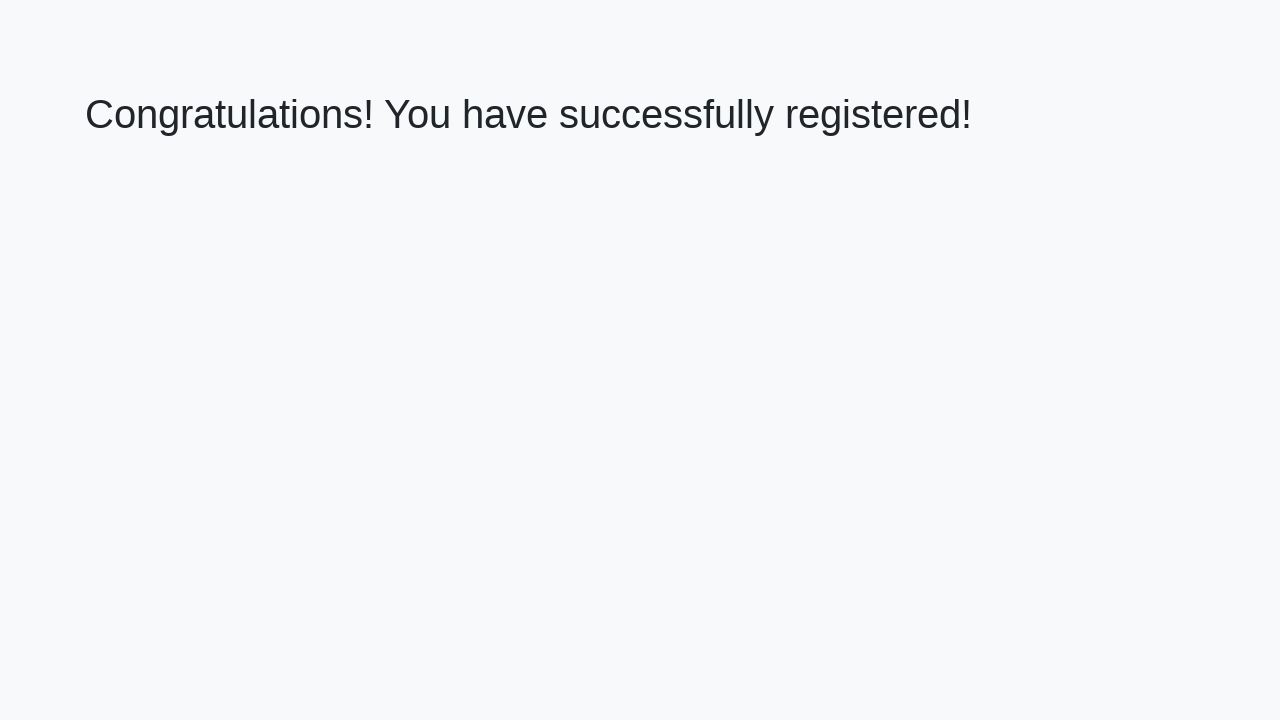

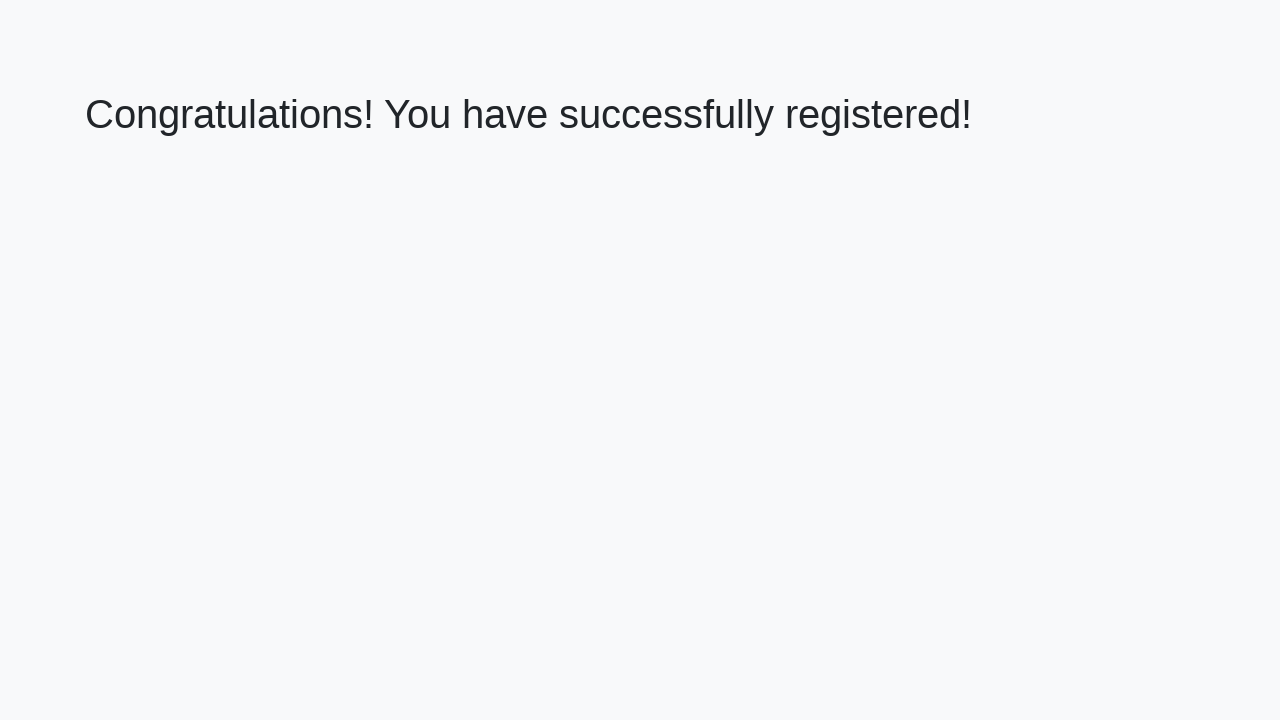